Types a name in the text box form, scrolls to the submit button, and clicks it

Starting URL: http://demoqa.com/text-box

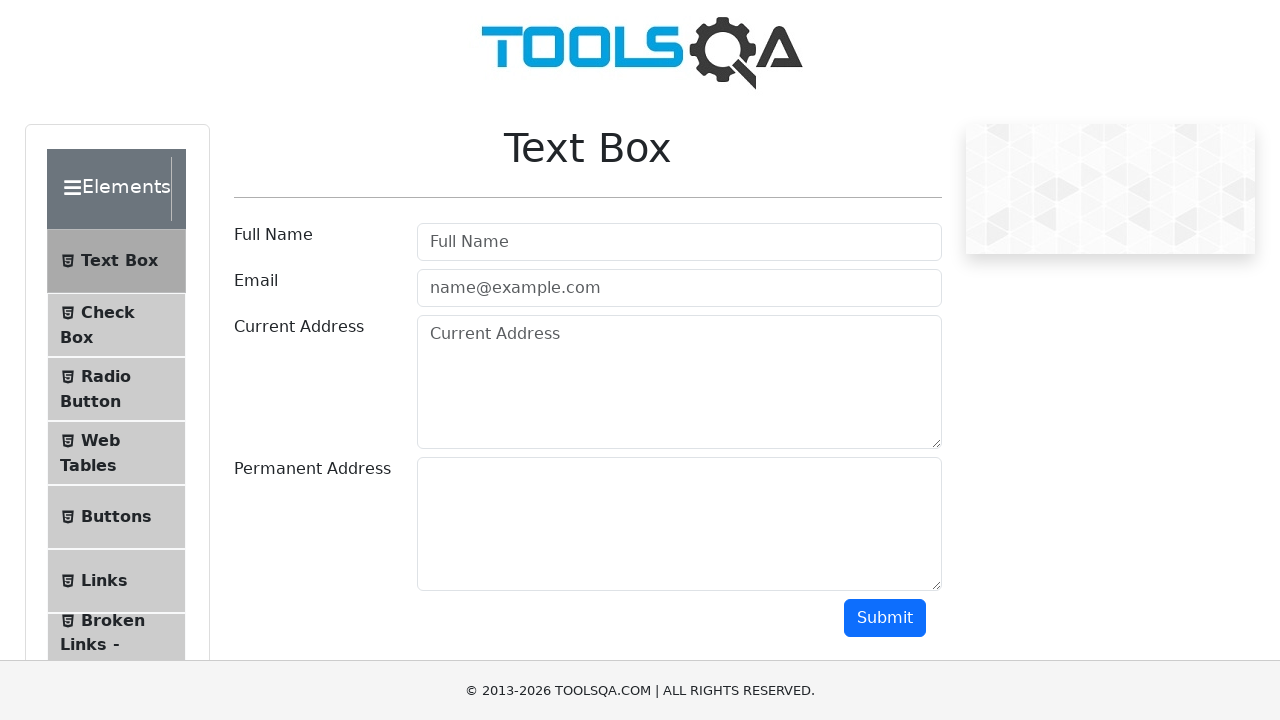

Filled userName field with 'Michael Johnson' on #userName
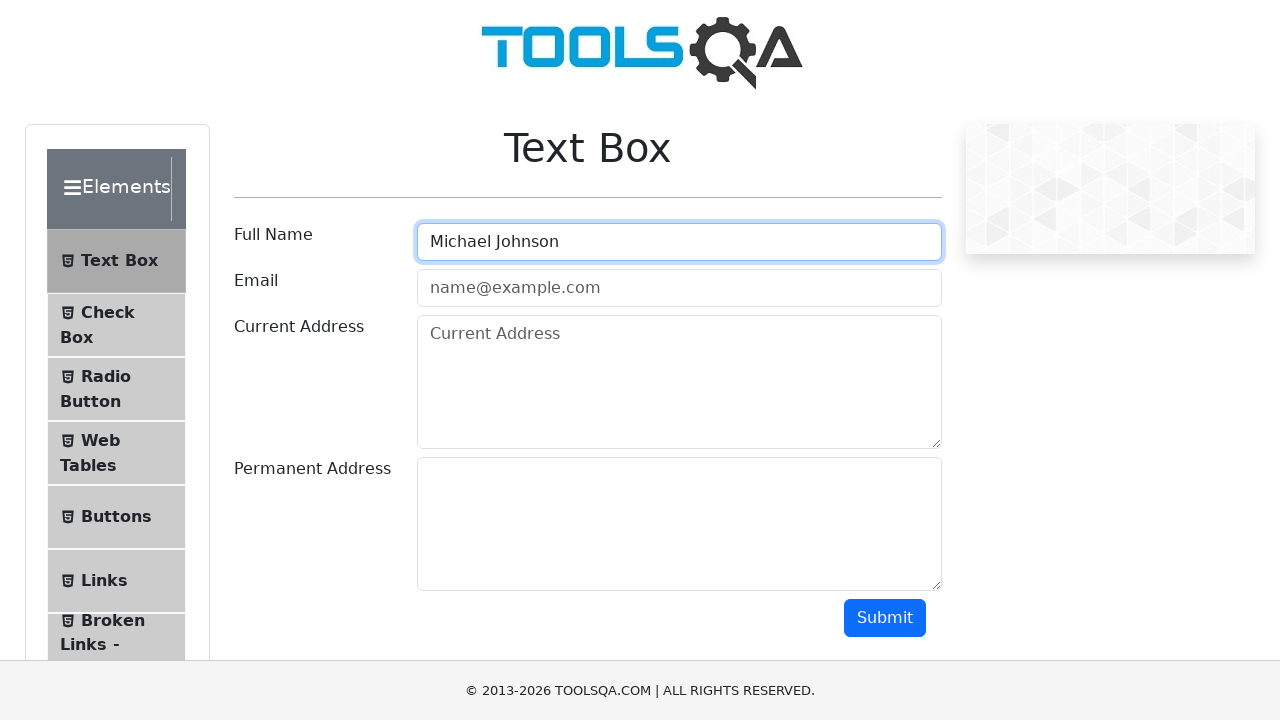

Scrolled to submit button
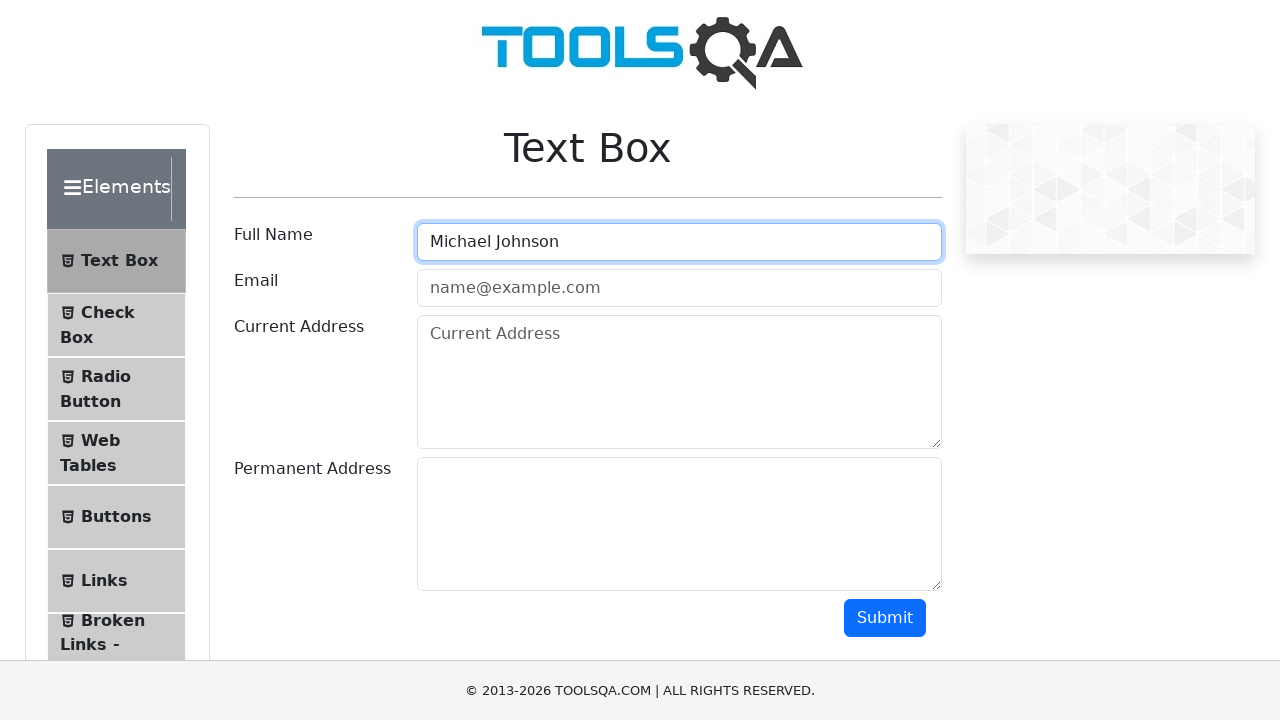

Clicked the submit button at (885, 618) on #submit
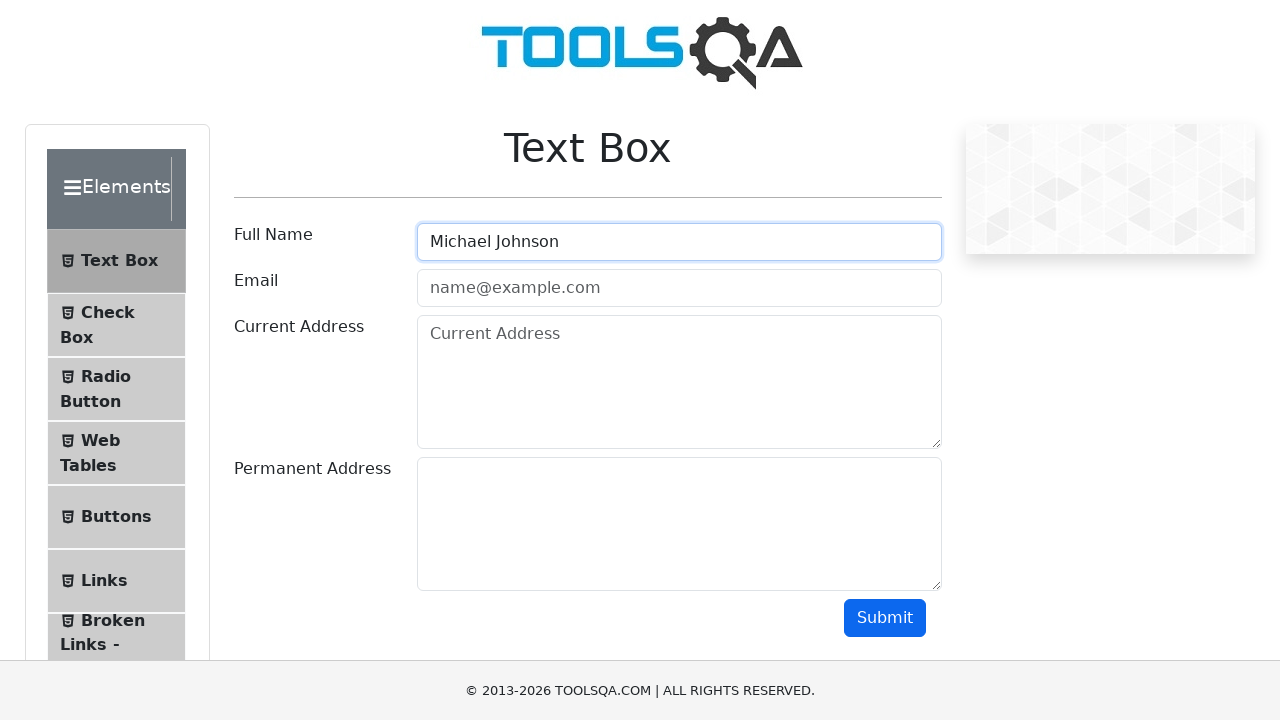

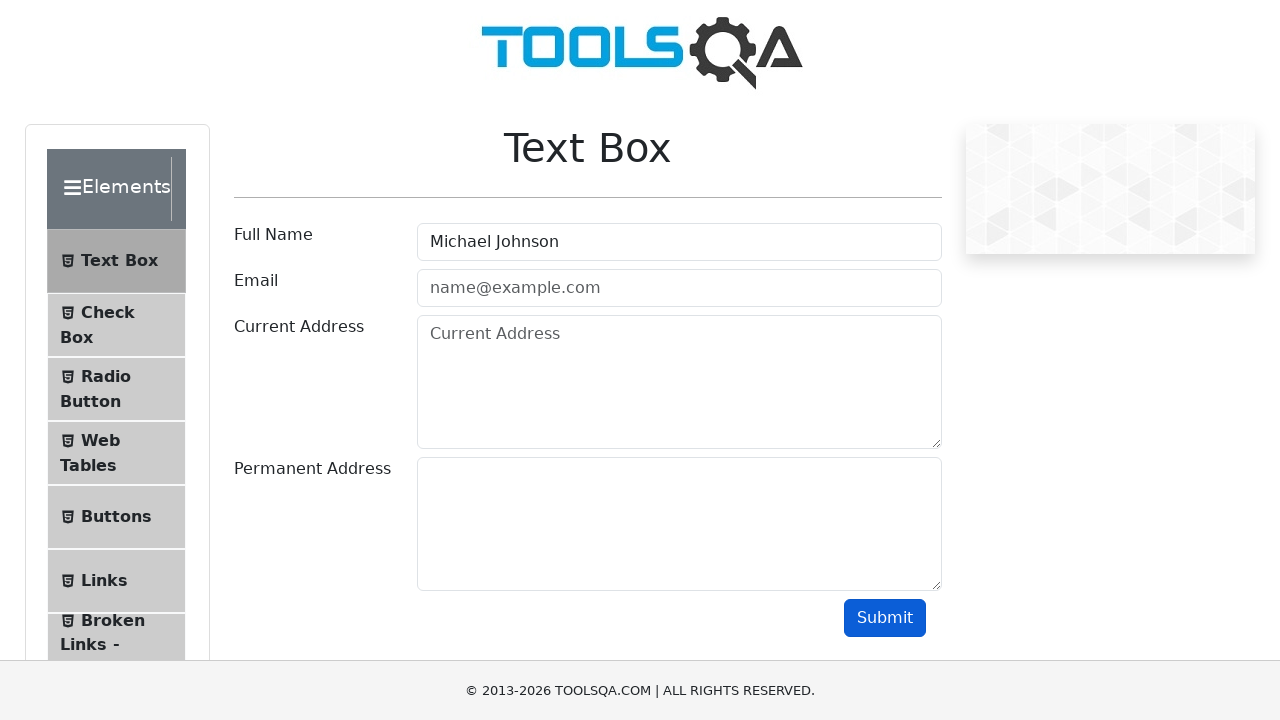